Tests adding specific items (Cucumber, Brocolli, Beetroot) to cart on a grocery shopping practice website by iterating through products and clicking Add to Cart for matching items

Starting URL: https://rahulshettyacademy.com/seleniumPractise/

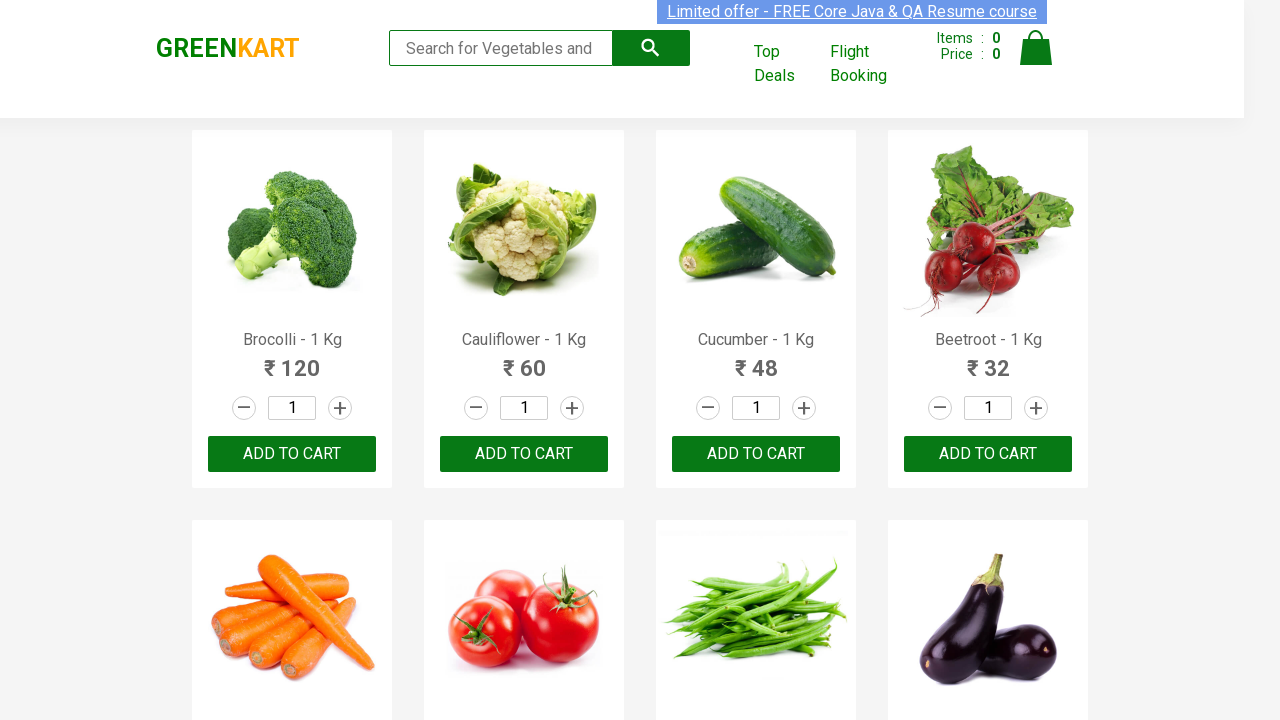

Waited for product names to load on grocery shopping page
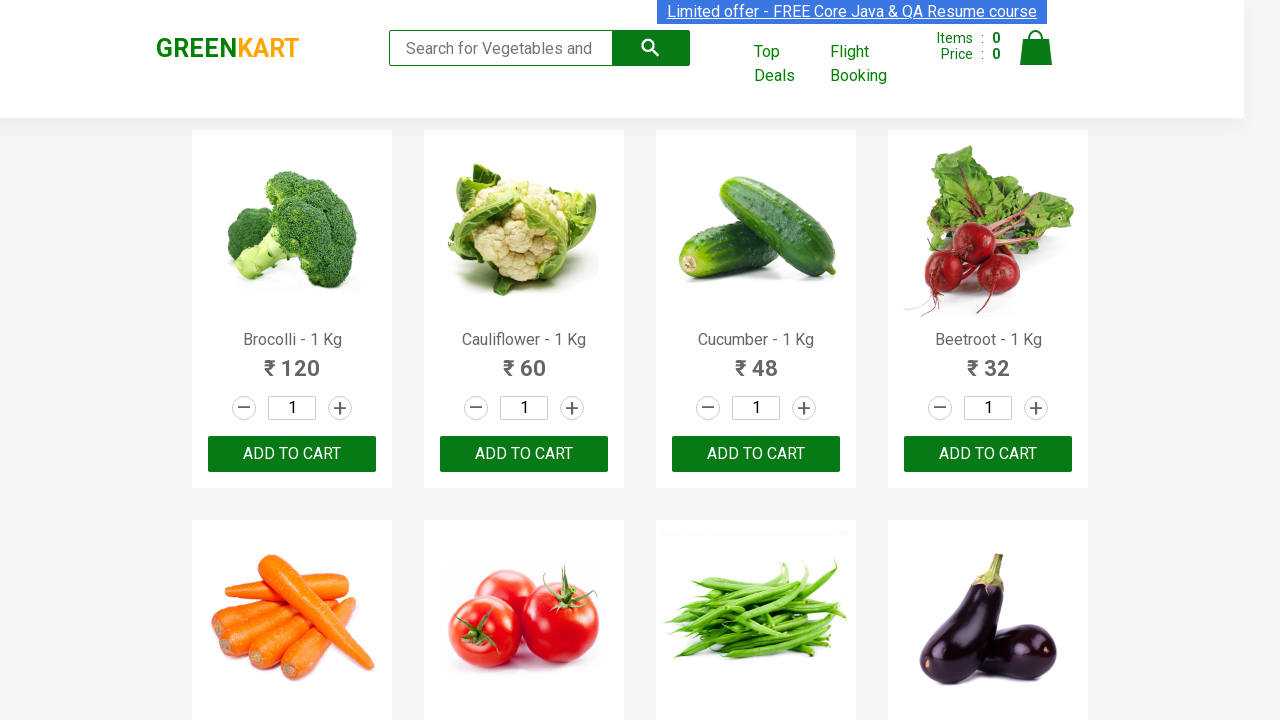

Retrieved all product elements from the page
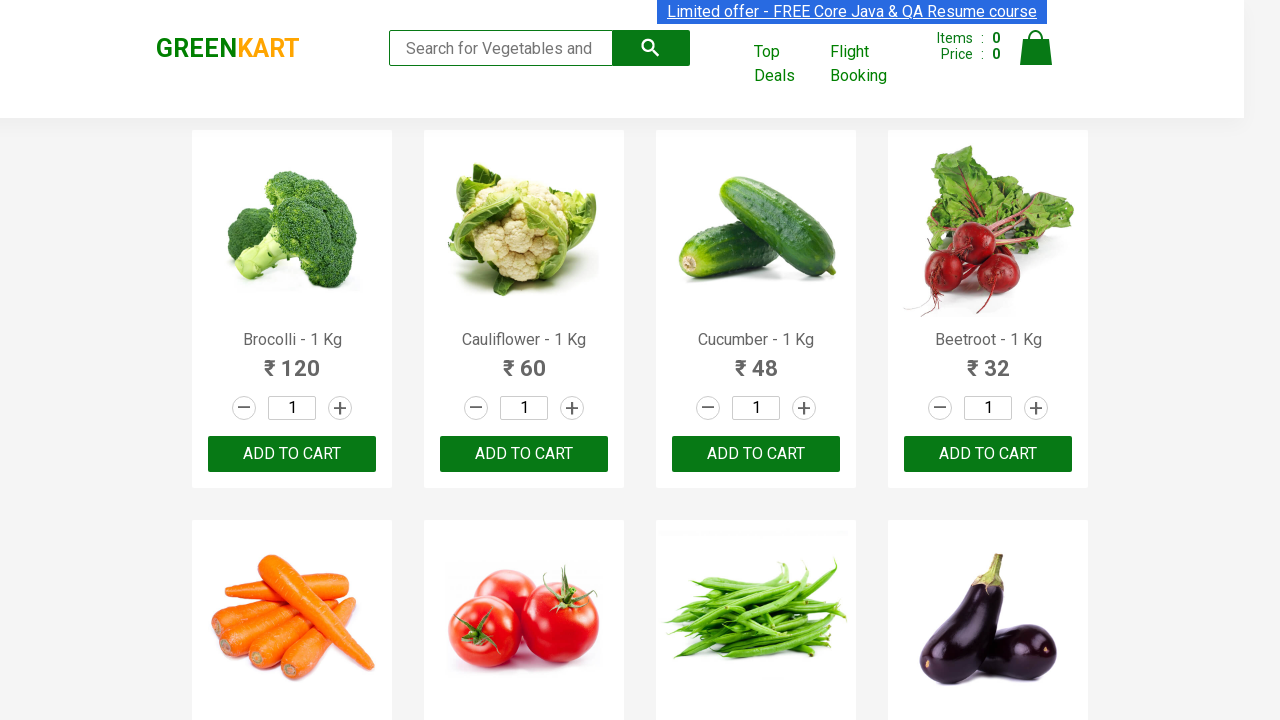

Retrieved product text: 'Brocolli - 1 Kg'
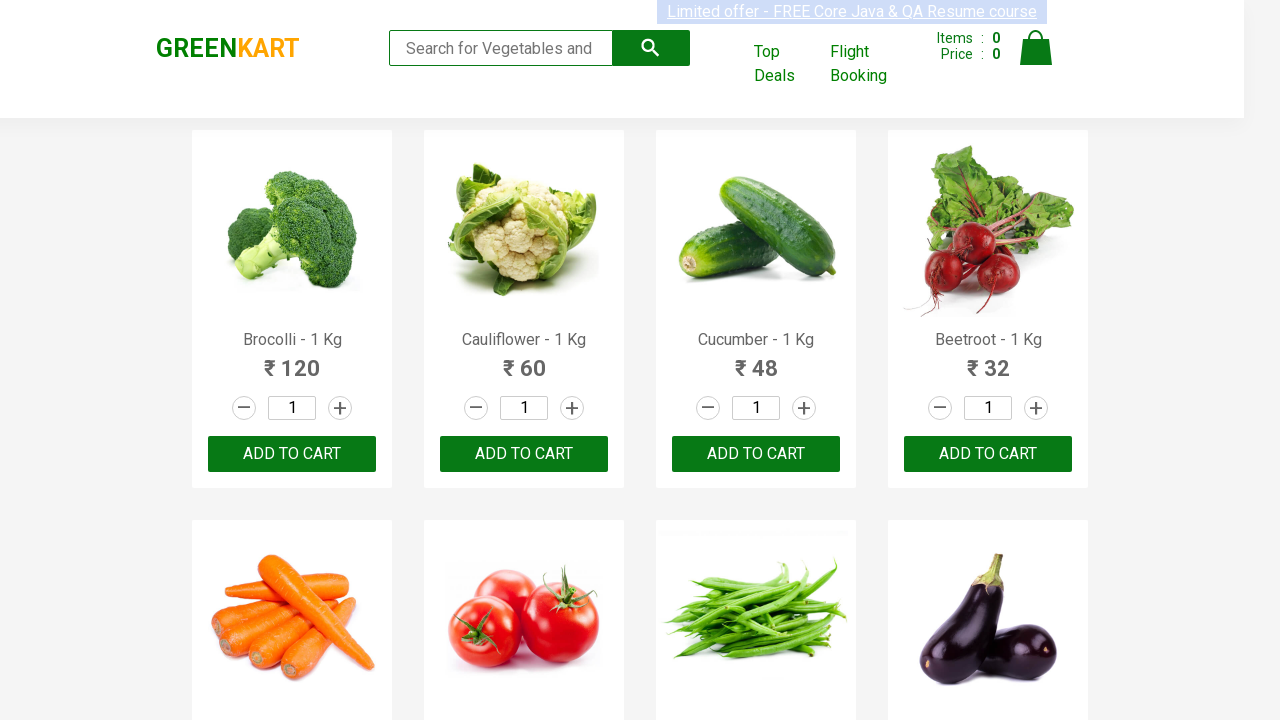

Clicked 'Add to Cart' for Brocolli at (292, 454) on xpath=//div[@class='product-action']/button >> nth=0
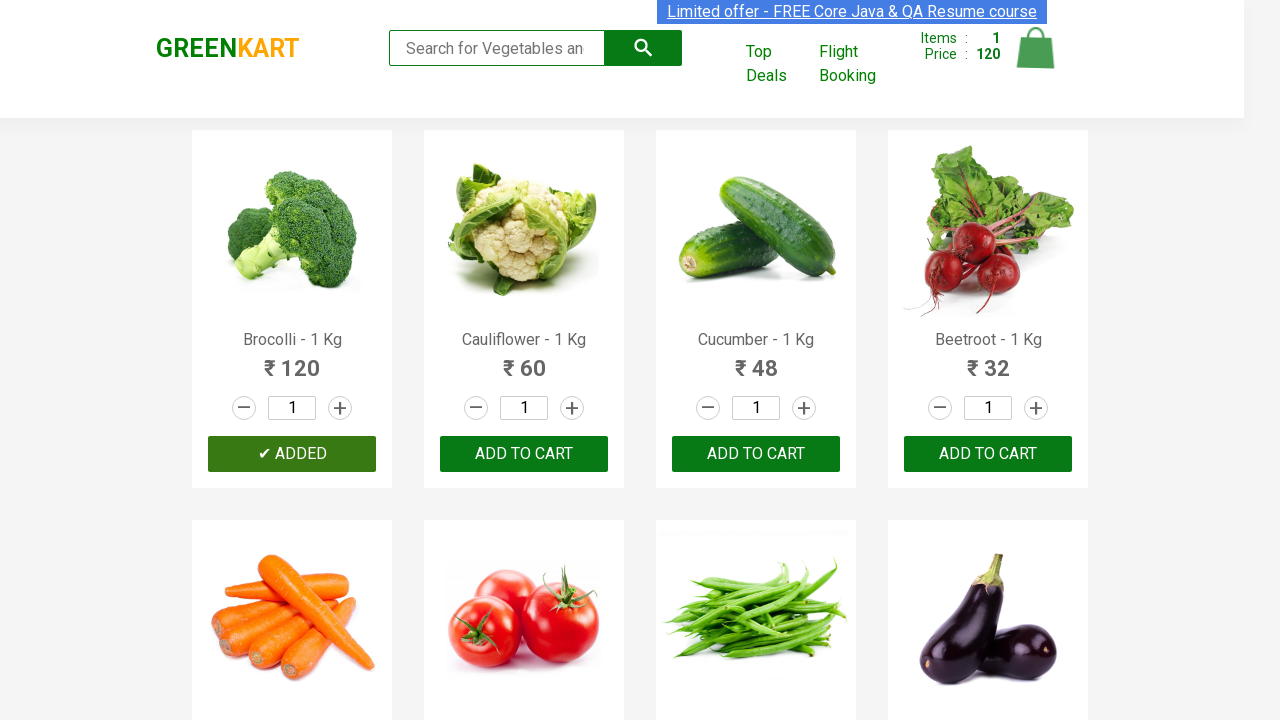

Retrieved product text: 'Cauliflower - 1 Kg'
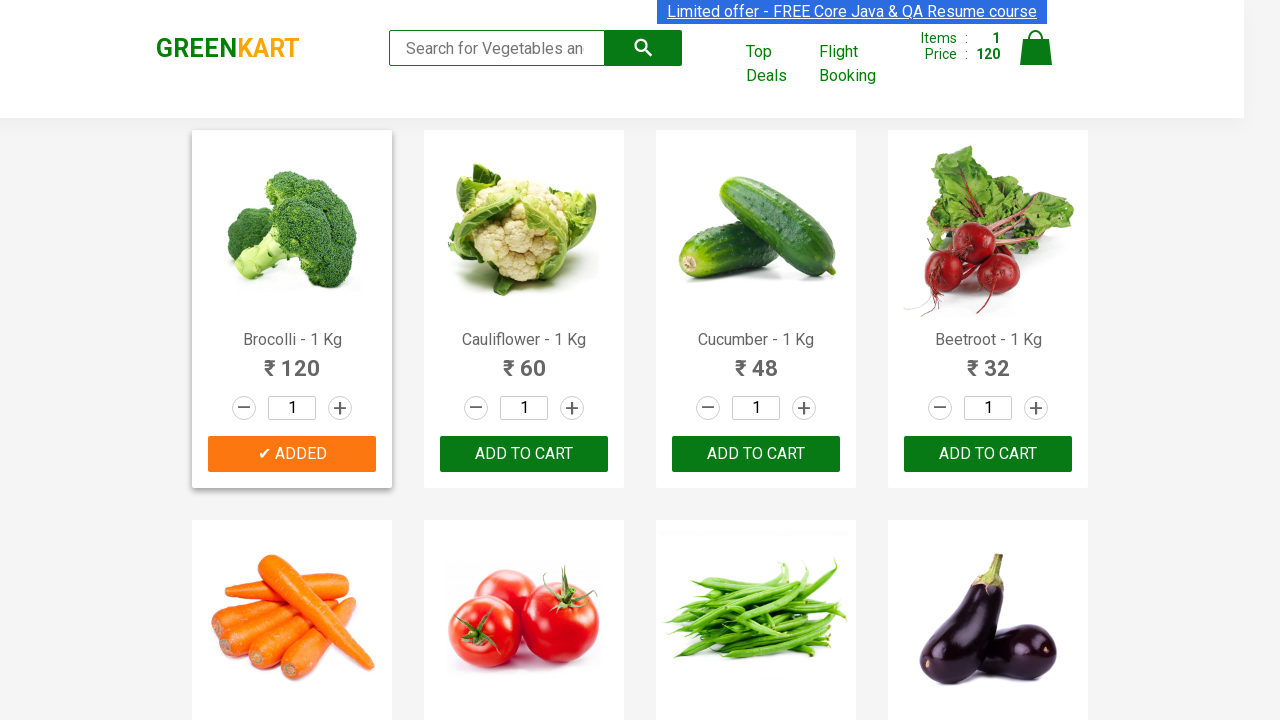

Retrieved product text: 'Cucumber - 1 Kg'
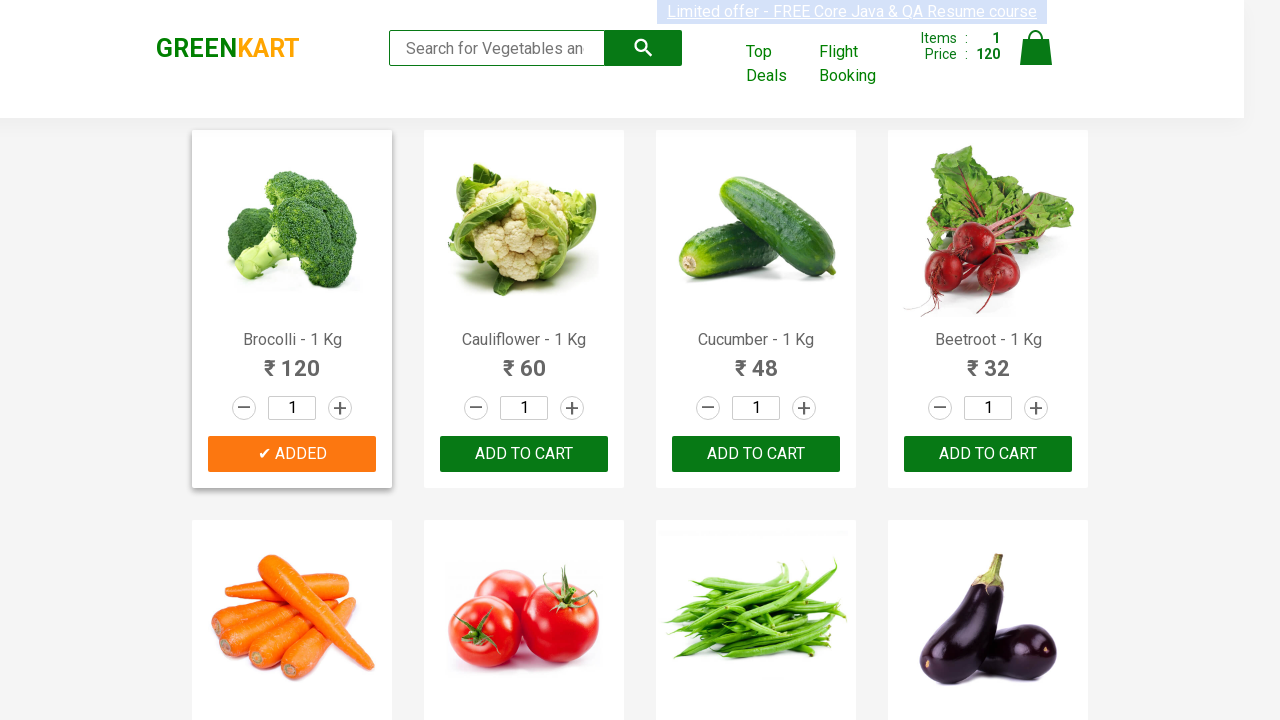

Clicked 'Add to Cart' for Cucumber at (756, 454) on xpath=//div[@class='product-action']/button >> nth=2
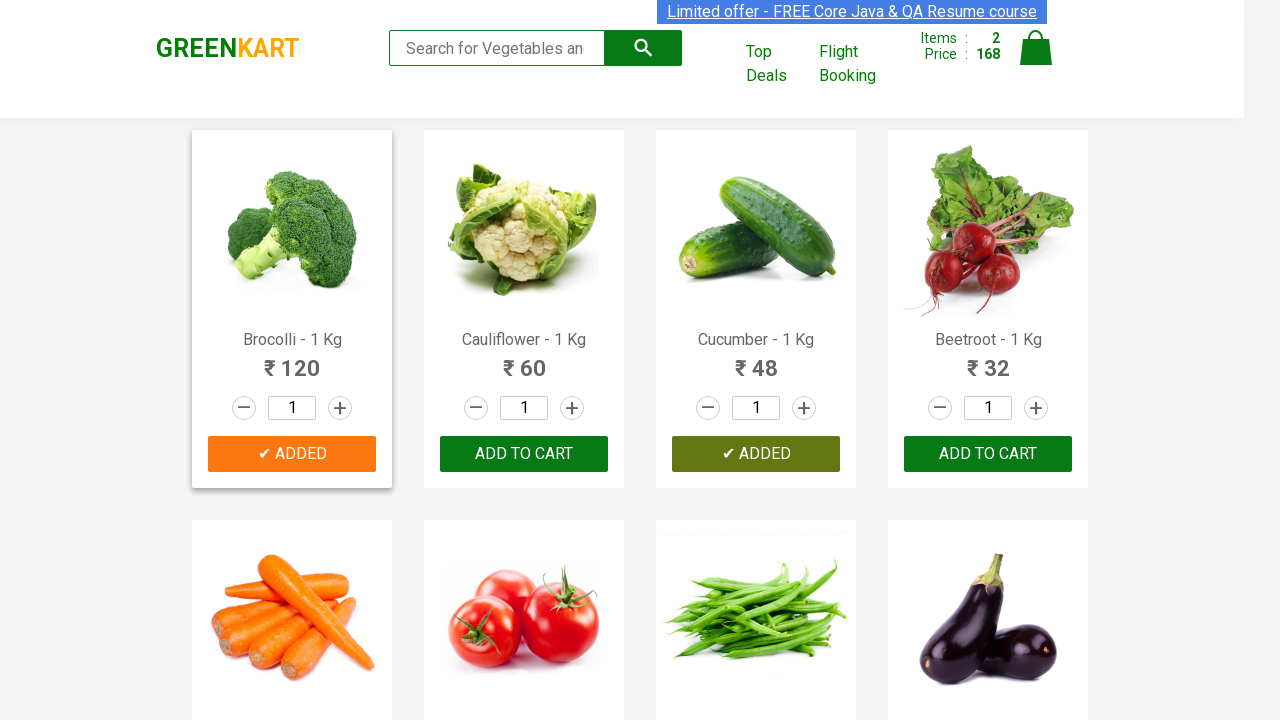

Retrieved product text: 'Beetroot - 1 Kg'
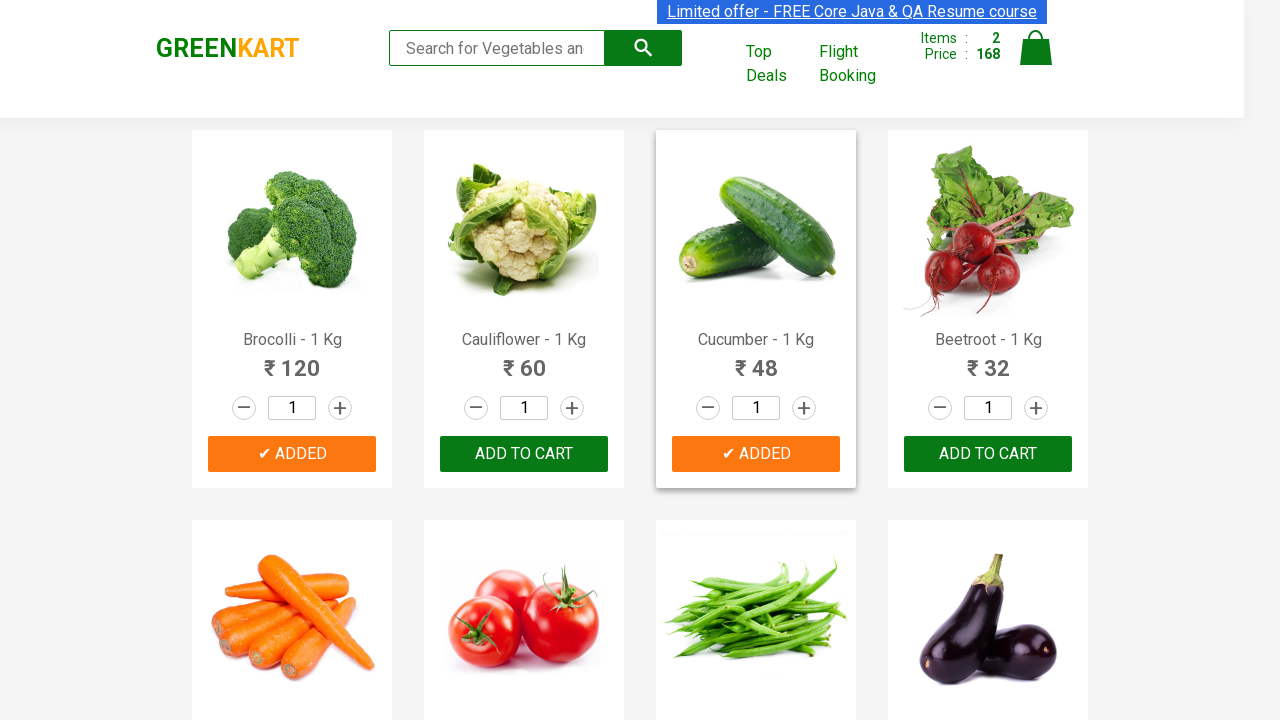

Clicked 'Add to Cart' for Beetroot at (988, 454) on xpath=//div[@class='product-action']/button >> nth=3
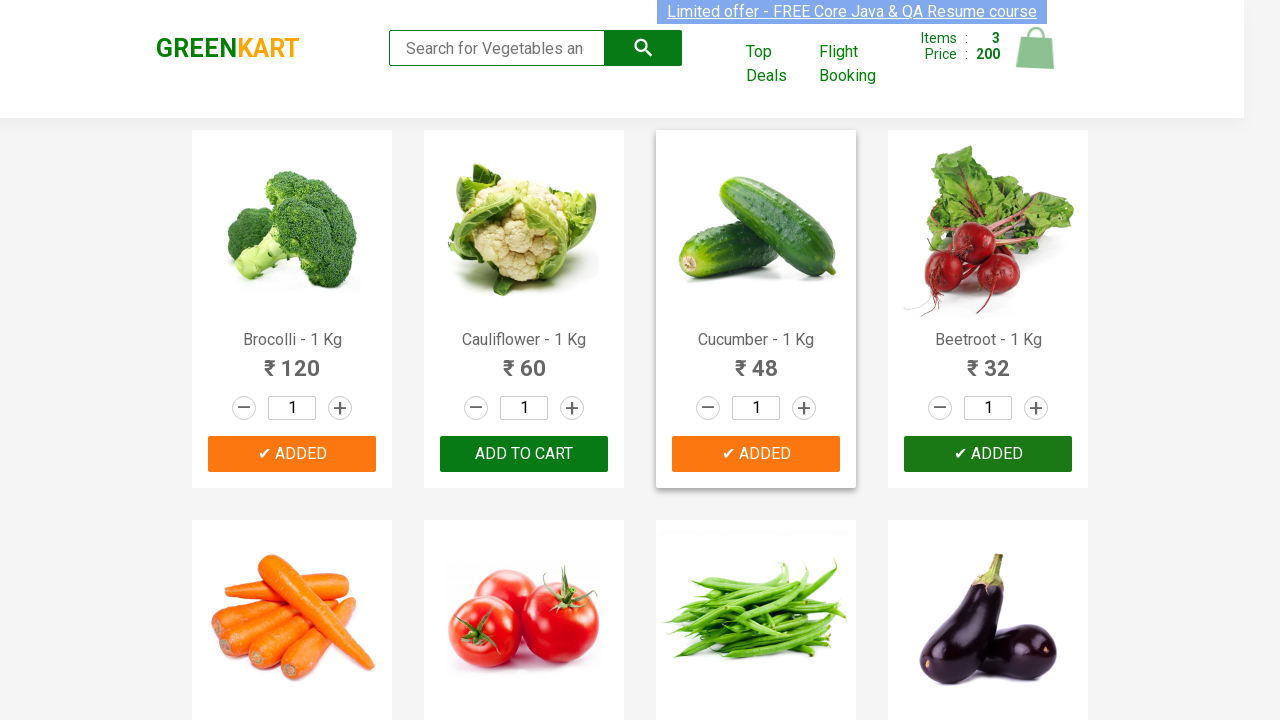

All 3 required items (Cucumber, Brocolli, Beetroot) have been added to cart
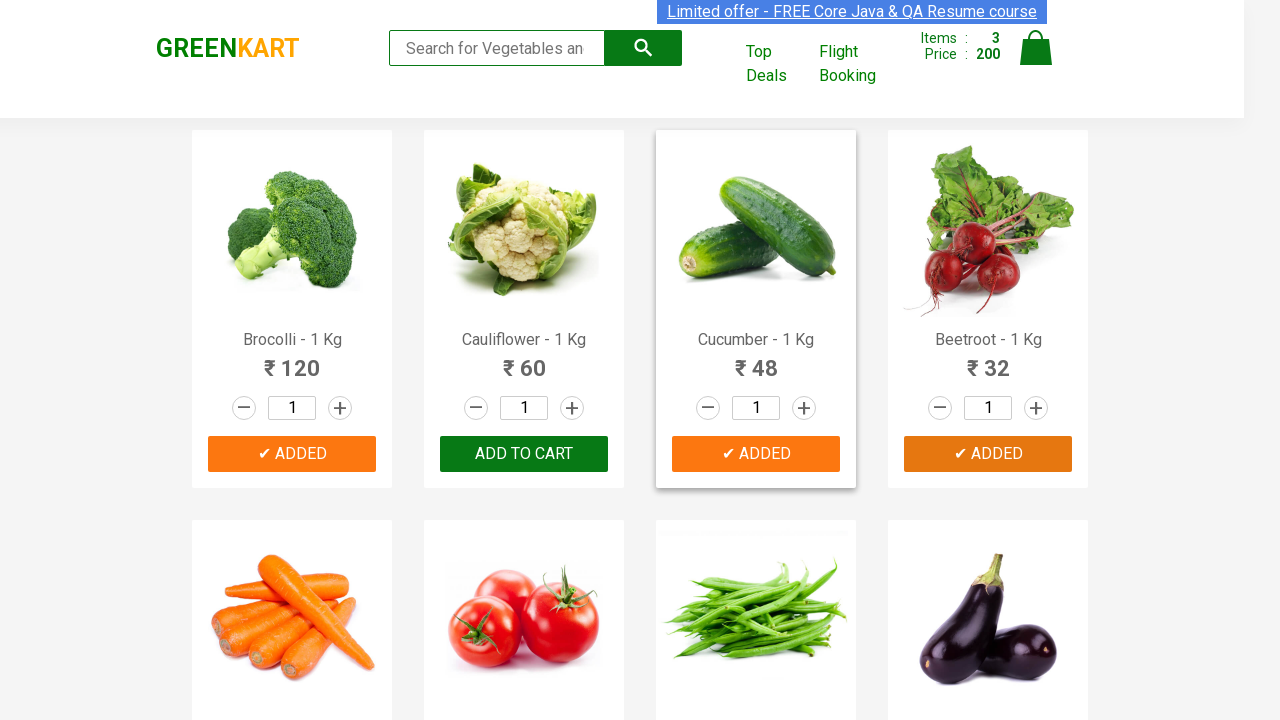

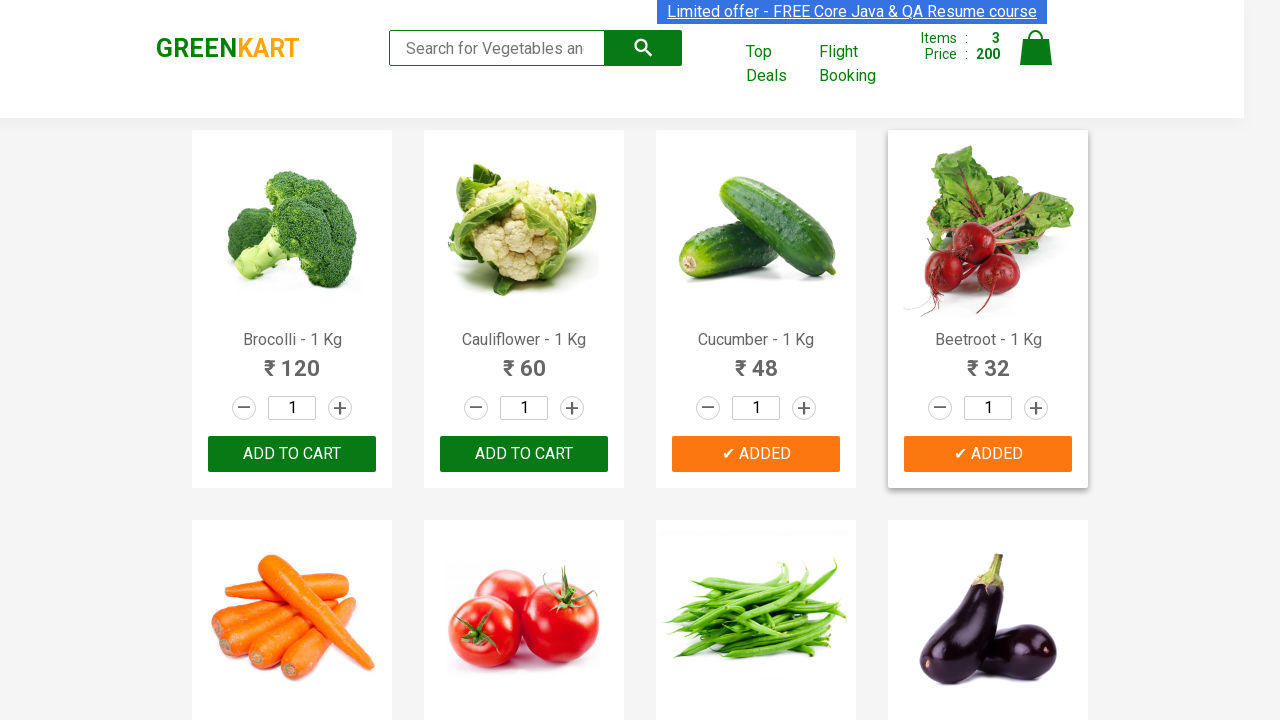